Reads two numbers from the page, calculates their sum, selects the result from a dropdown menu, and submits the form

Starting URL: http://suninjuly.github.io/selects2.html

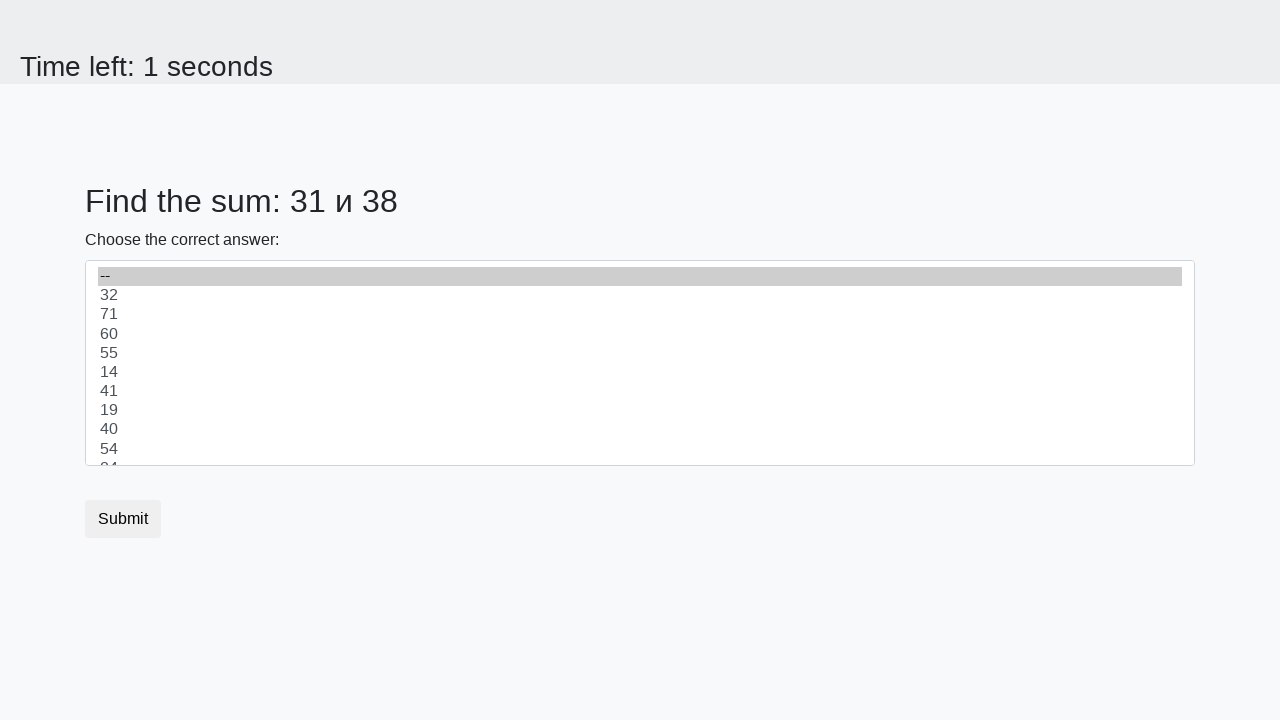

Read first number from page element #num1
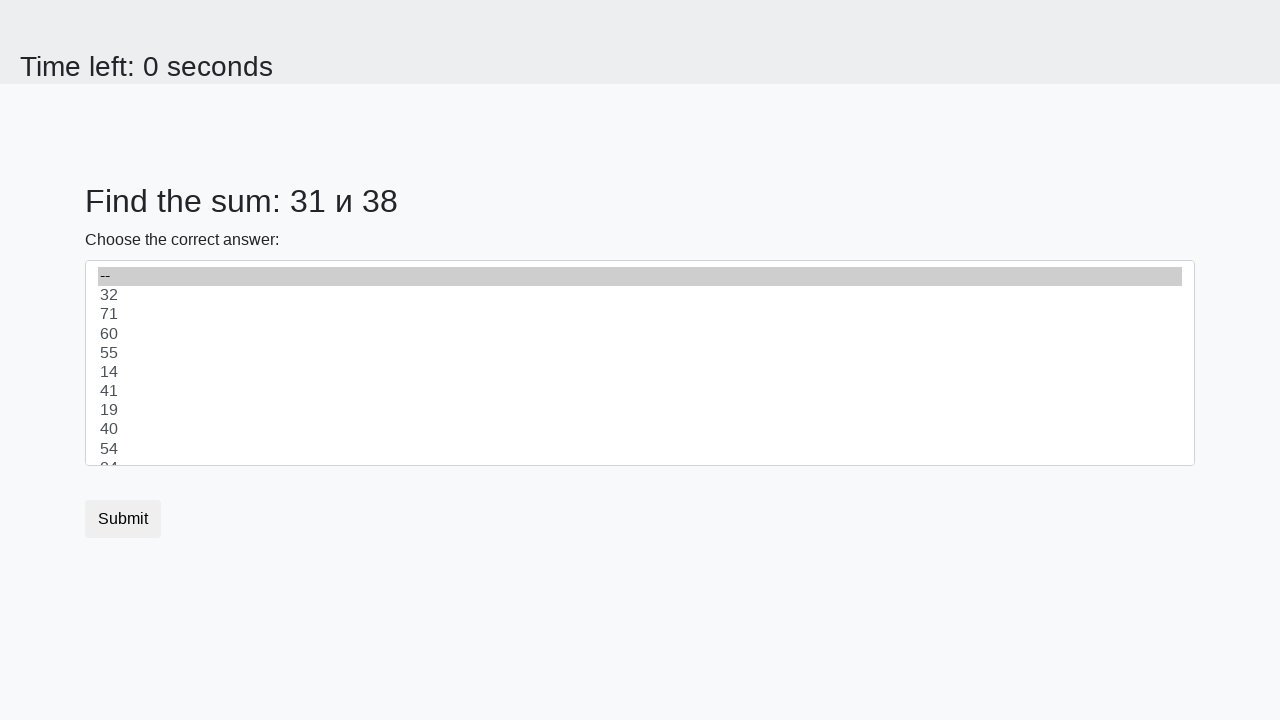

Read second number from page element #num2
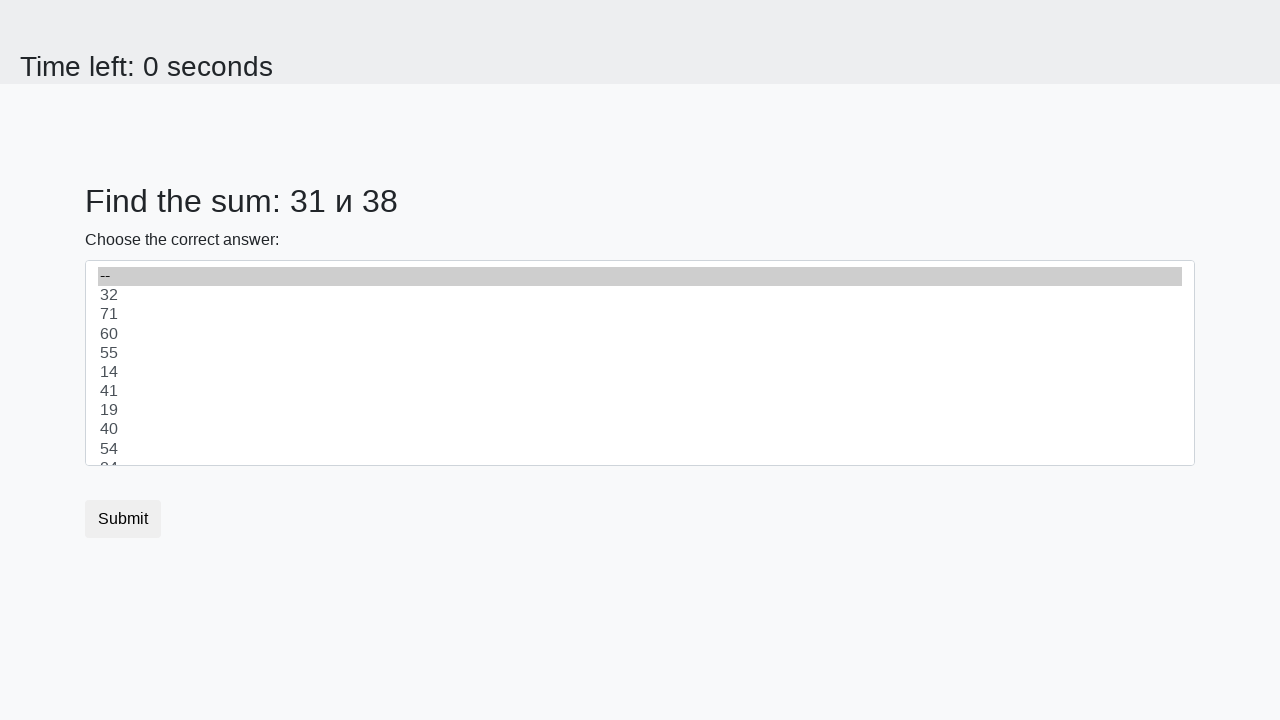

Calculated sum: 31 + 38 = 69
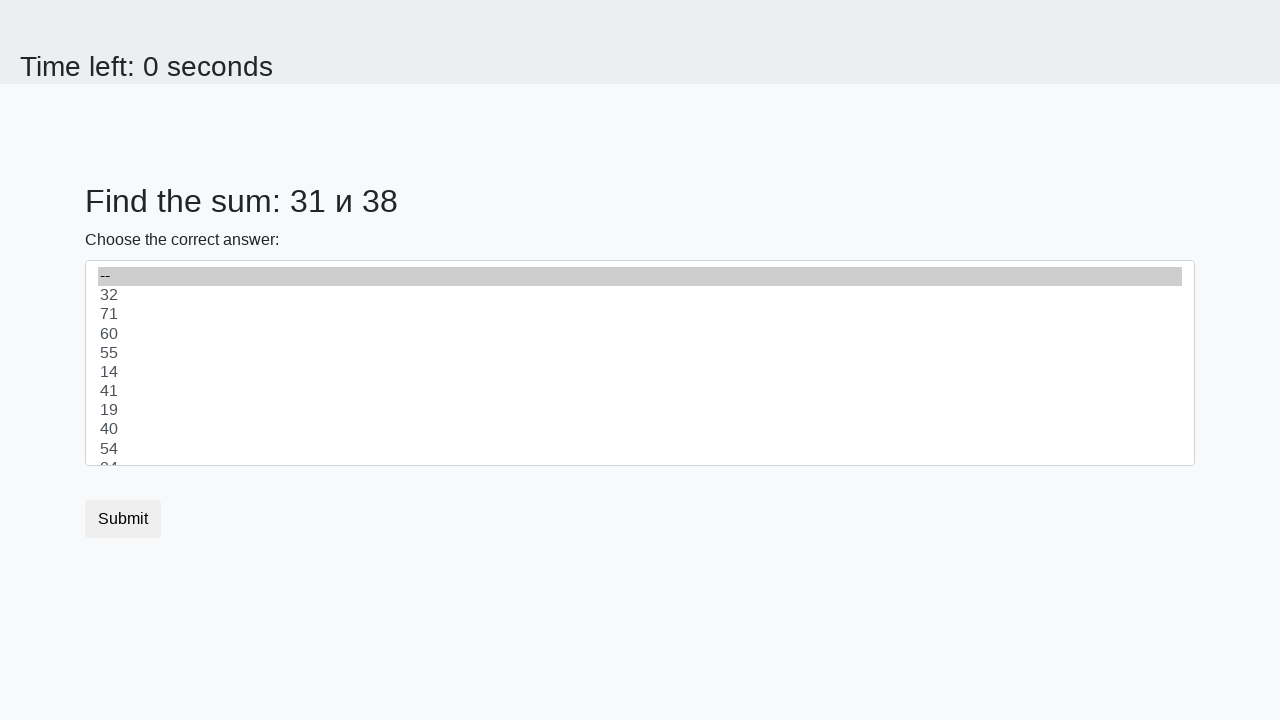

Selected sum value '69' from dropdown menu on select
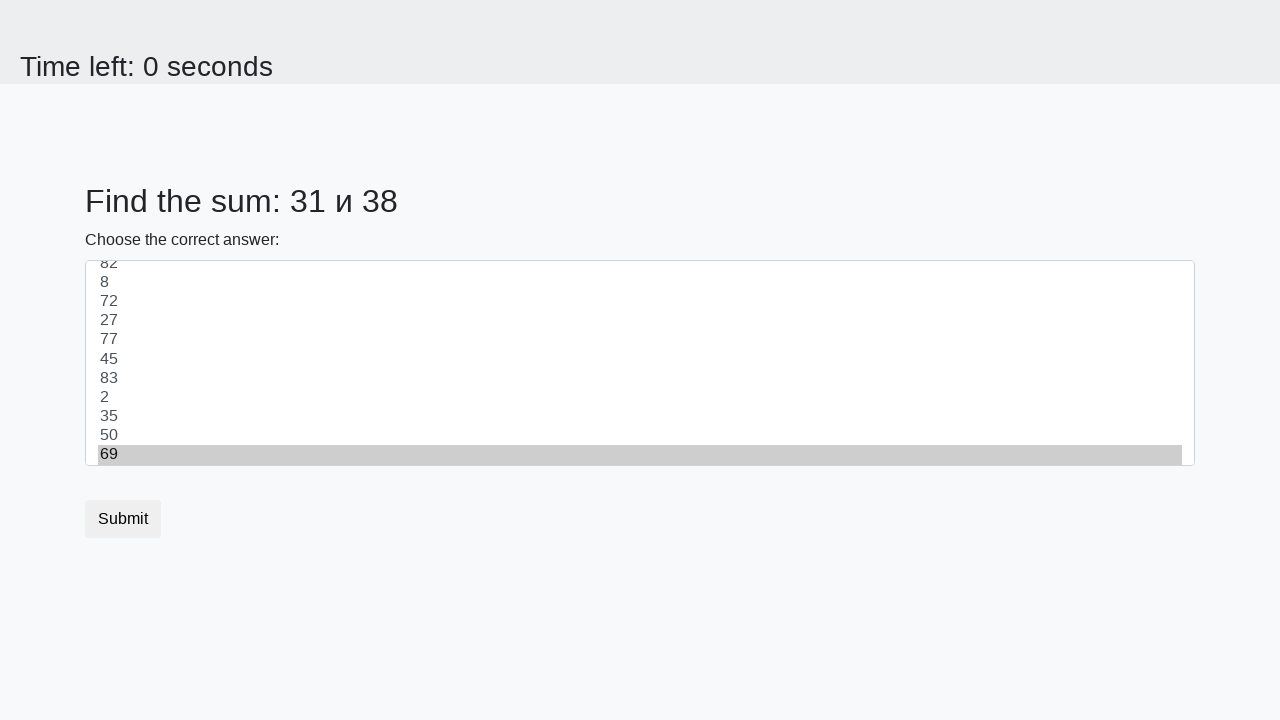

Clicked submit button to submit the form at (123, 519) on button.btn
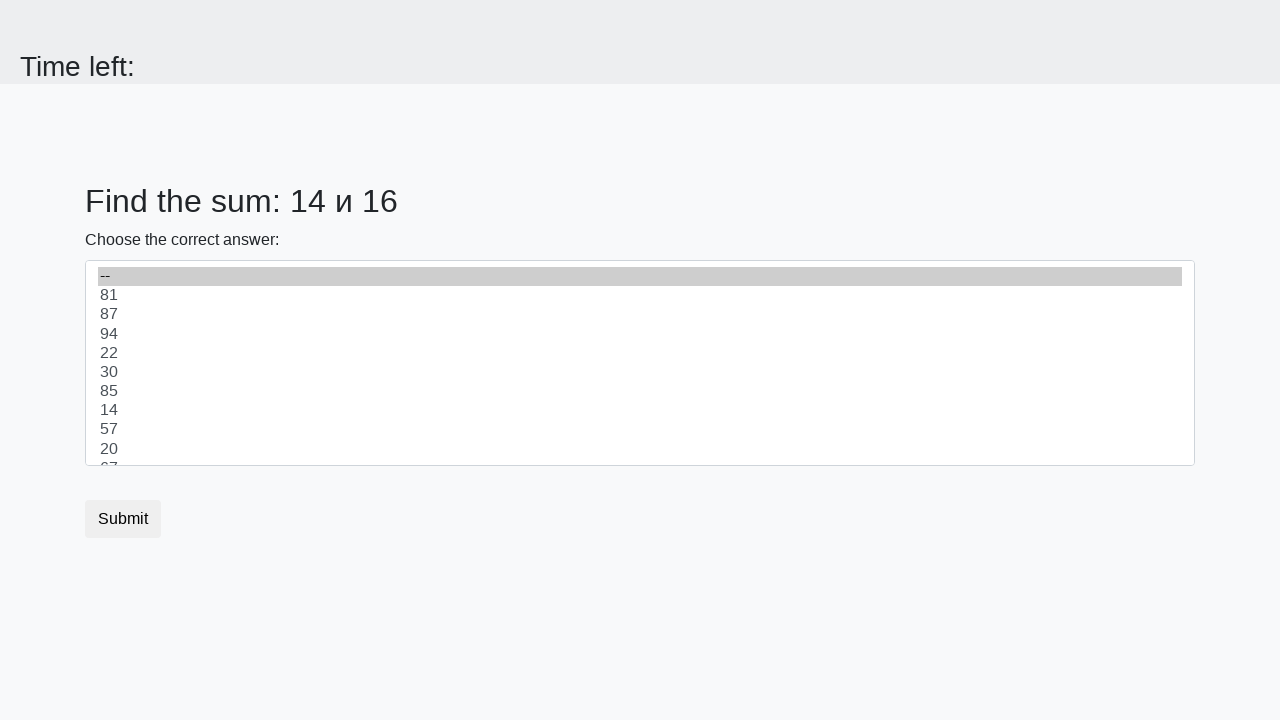

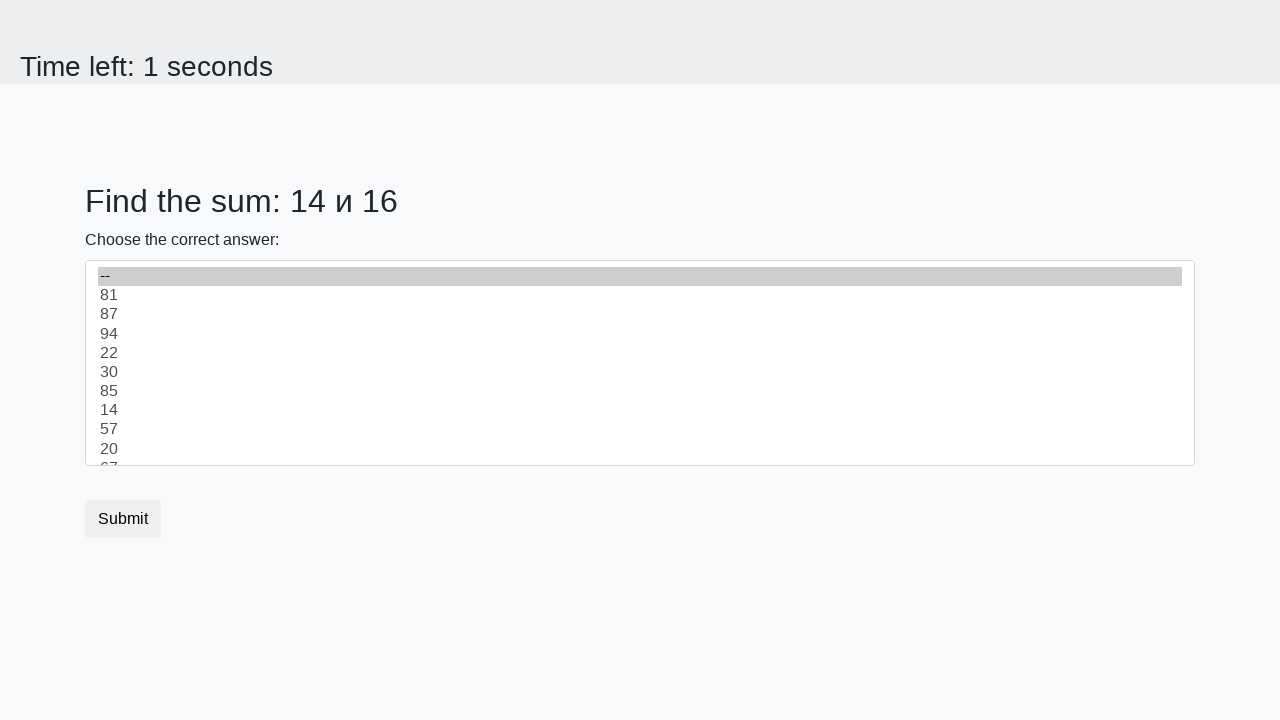